Comprehensive test of a web form demonstrating various Selenium WebDriver methods including filling text inputs, selecting dropdown options, checking/unchecking checkboxes and radio buttons, and verifying element properties

Starting URL: https://www.selenium.dev/selenium/web/web-form.html

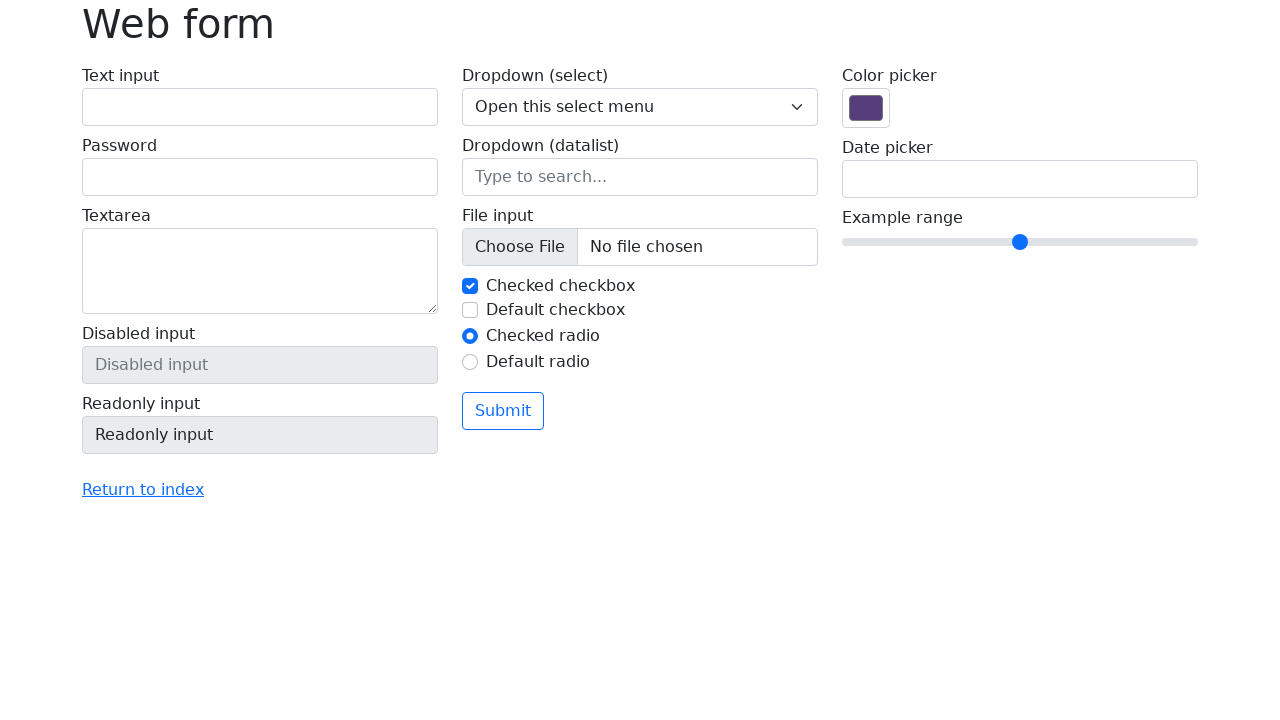

Filled text input field with 'Sapna Lohkare' on #my-text-id
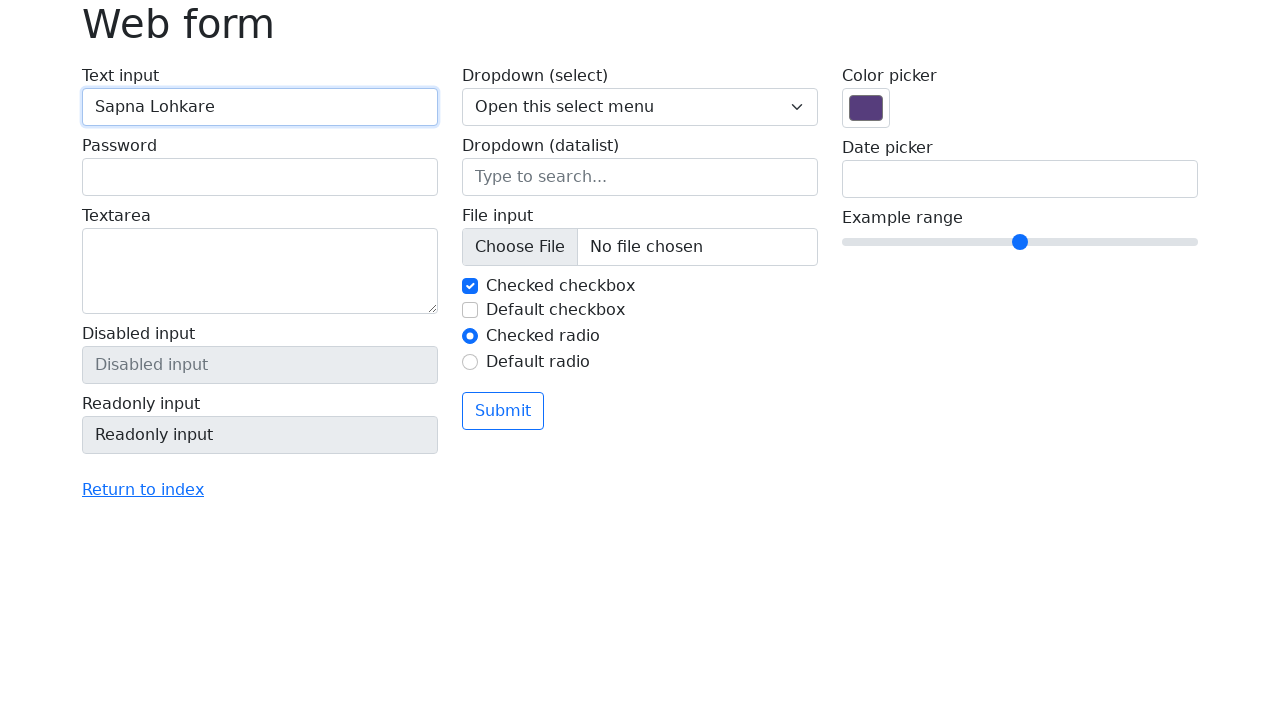

Cleared text input field on #my-text-id
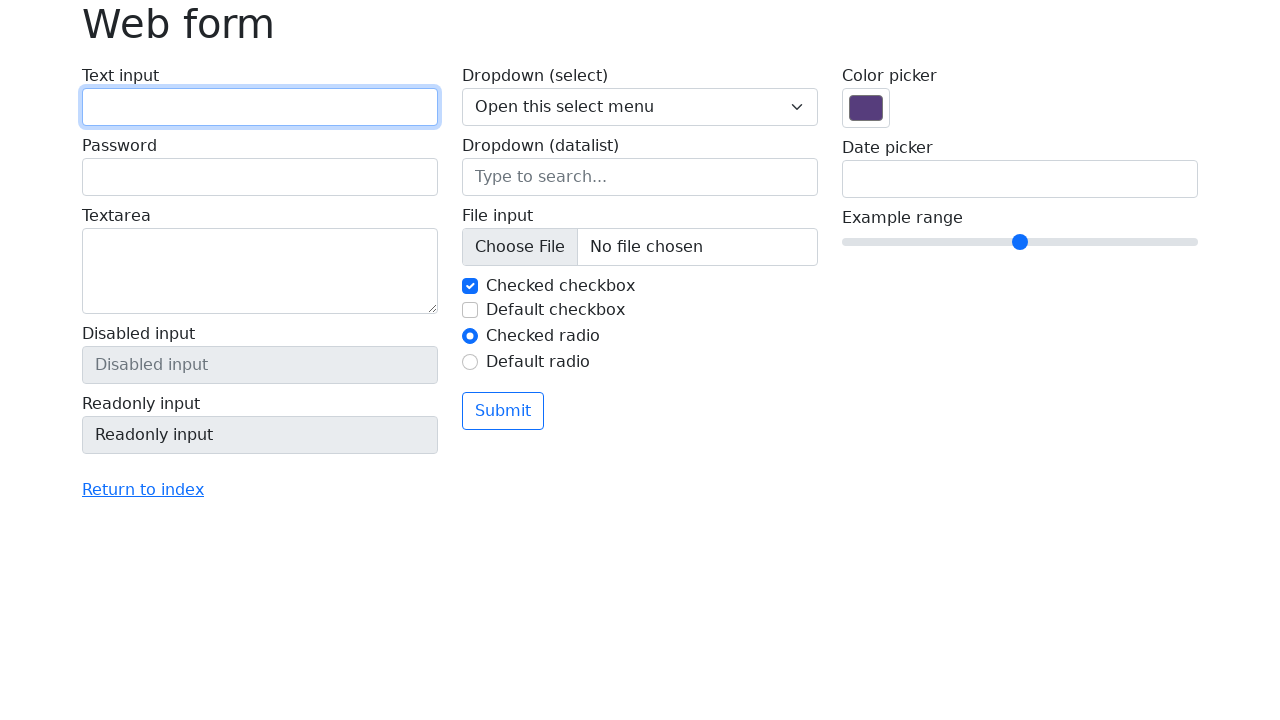

Filled text input field with 'Granthik Basande' on #my-text-id
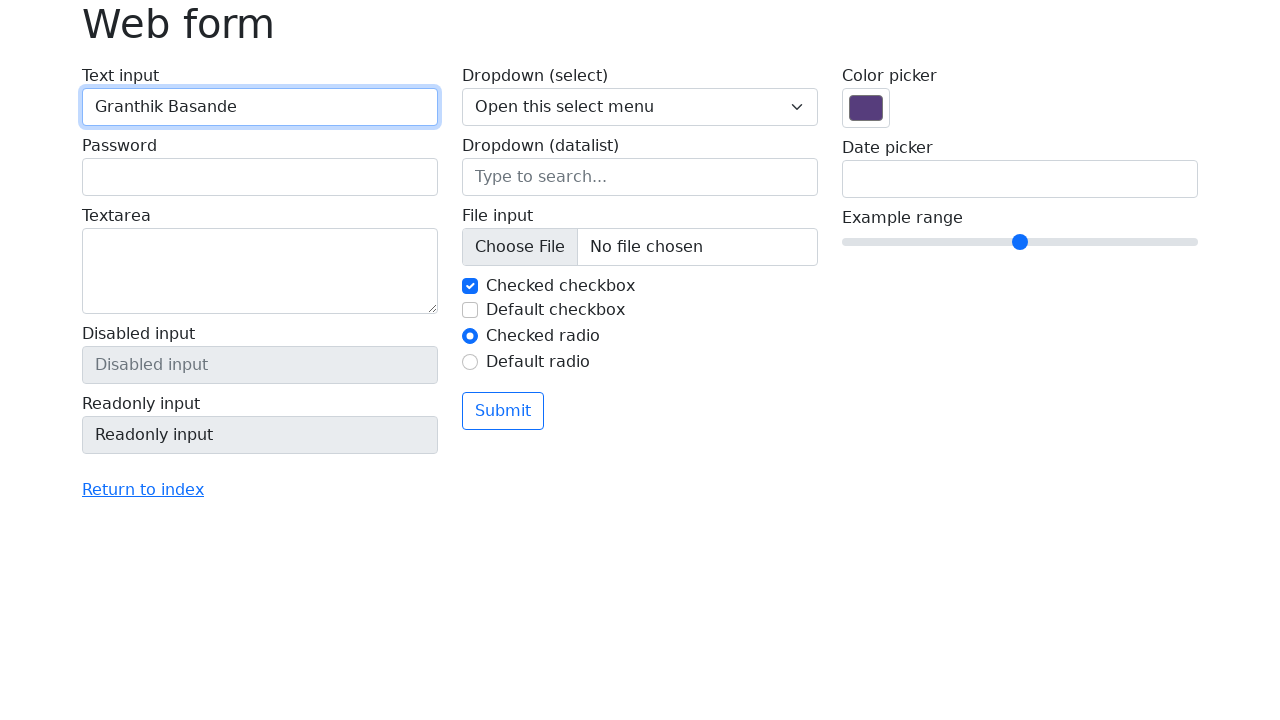

Filled password field with secure password on input[type='password']
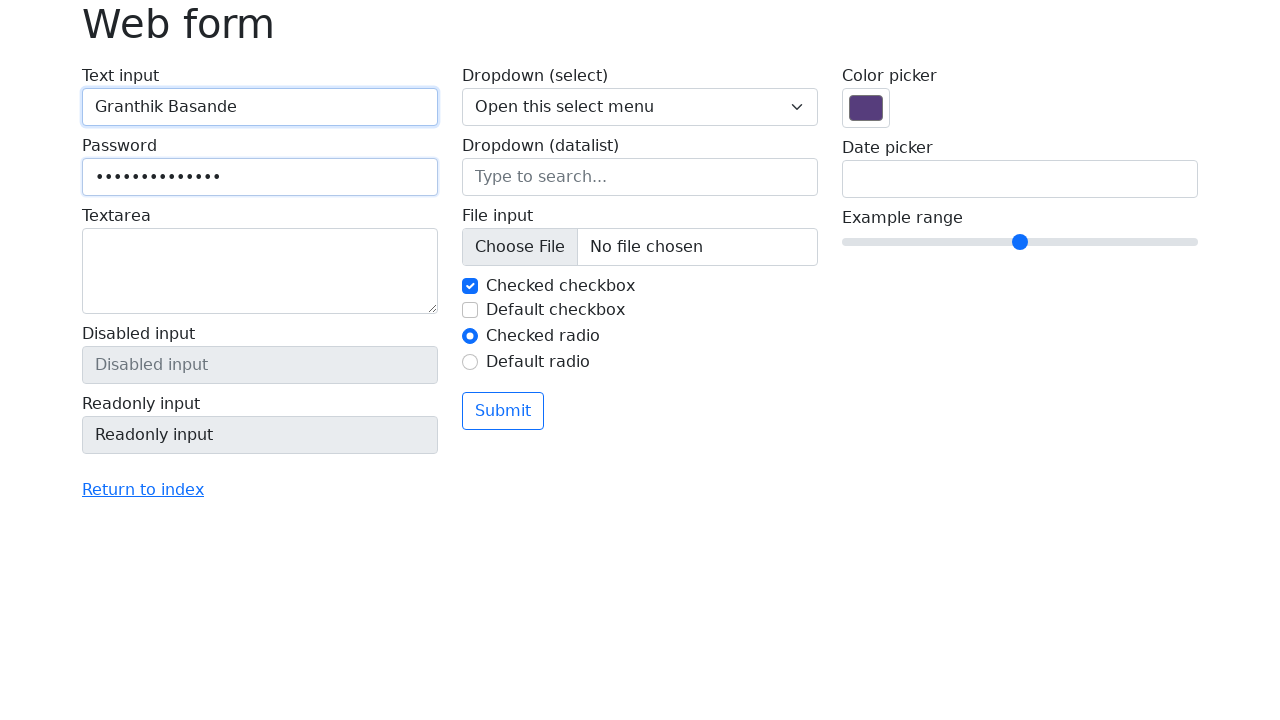

Filled textarea with automation testing message on textarea[name='my-textarea']
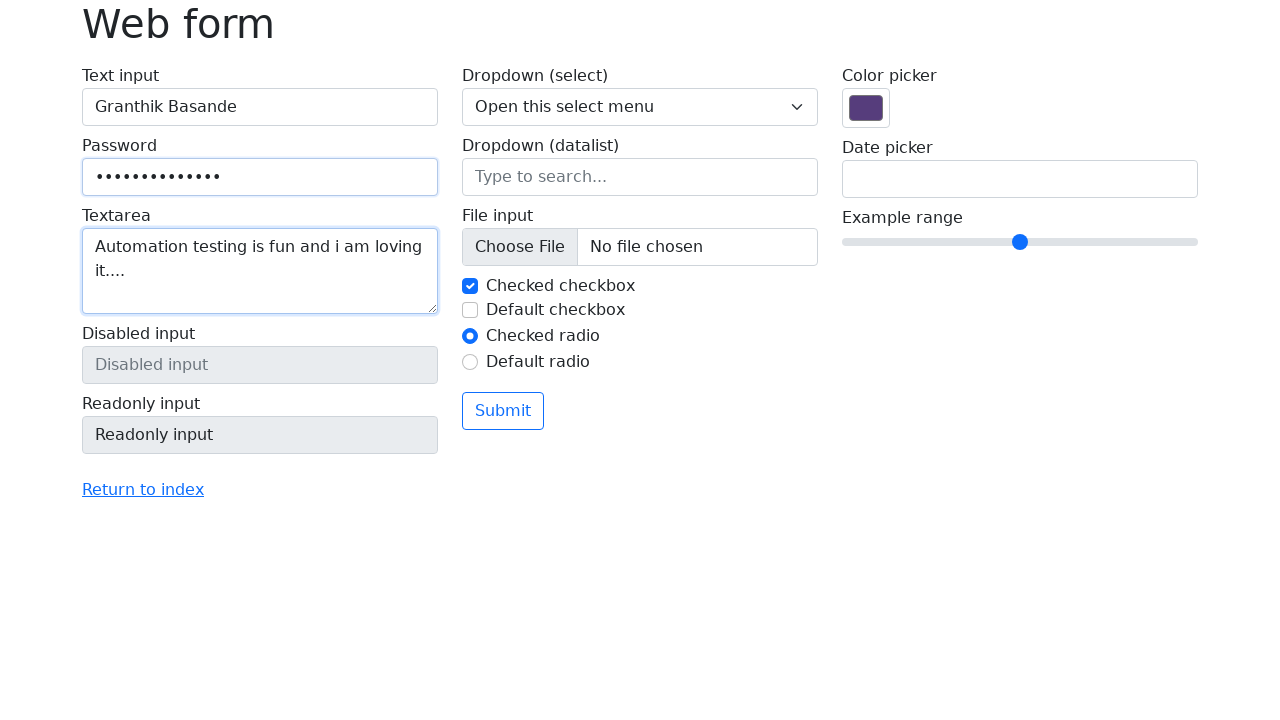

Clicked on datalist input field at (640, 177) on input[name='my-datalist']
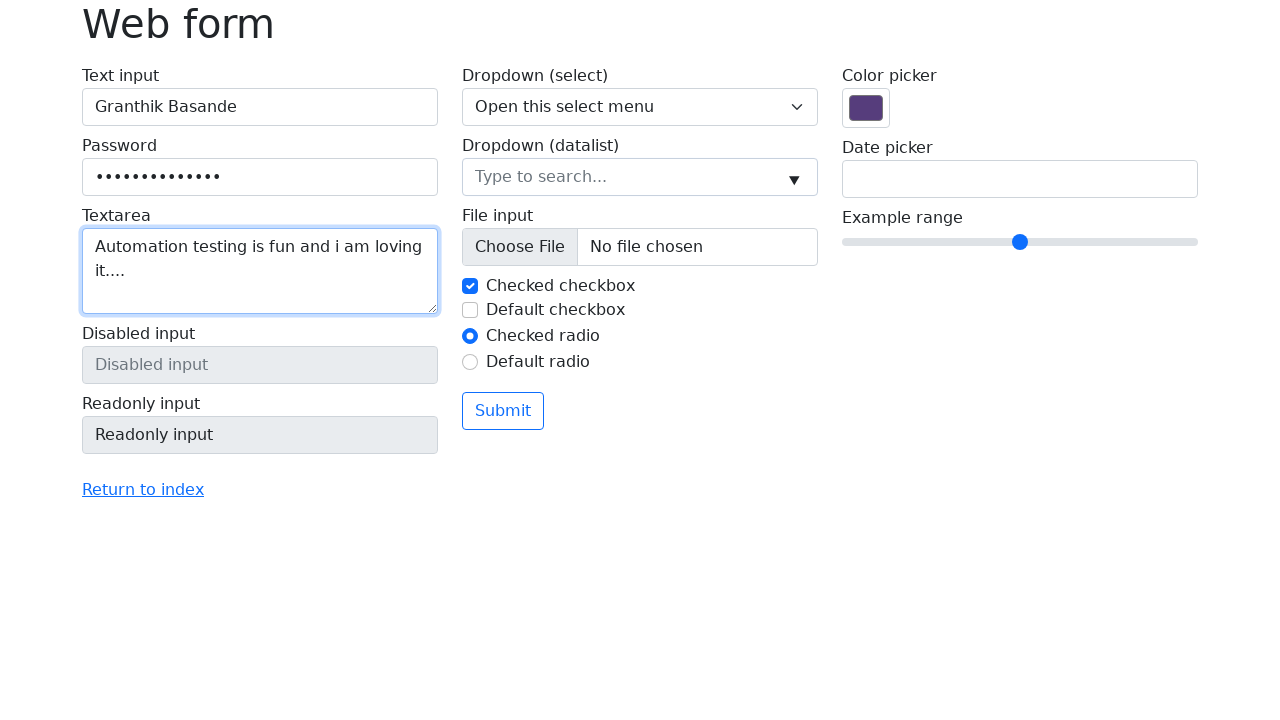

Typed 'Lo' in datalist search field to trigger autocomplete on input[name='my-datalist']
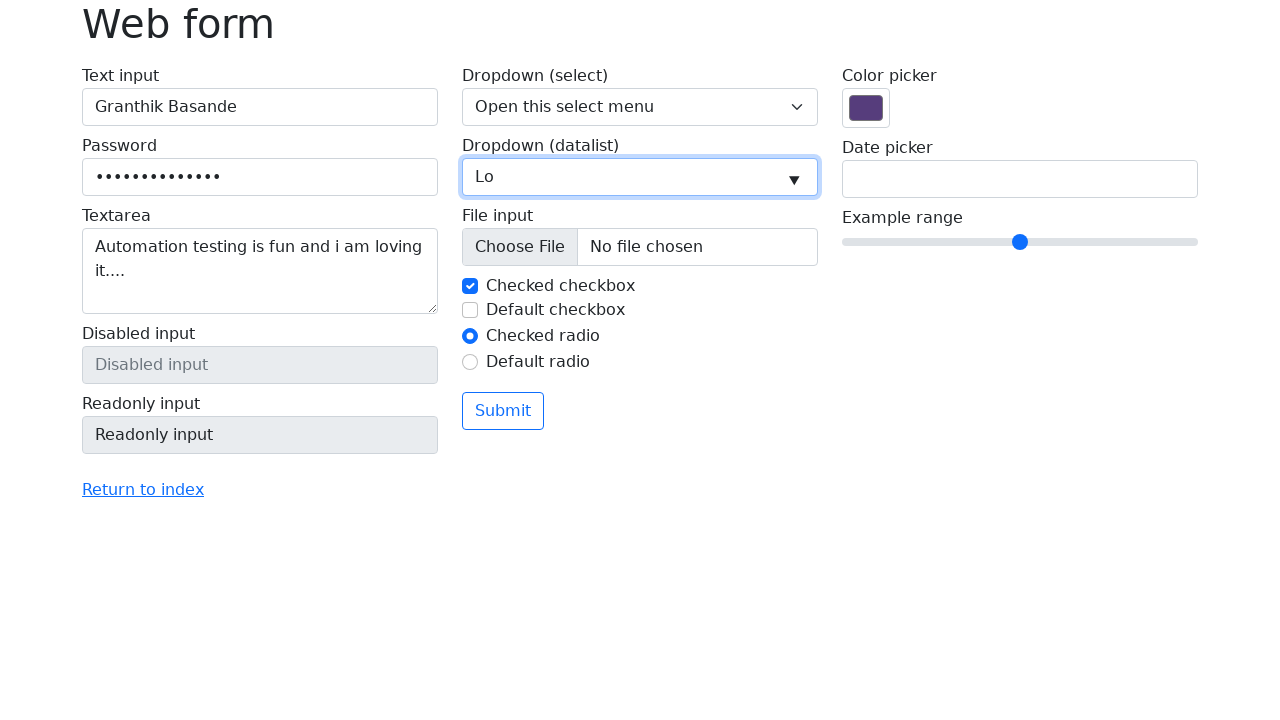

Retrieved all datalist options
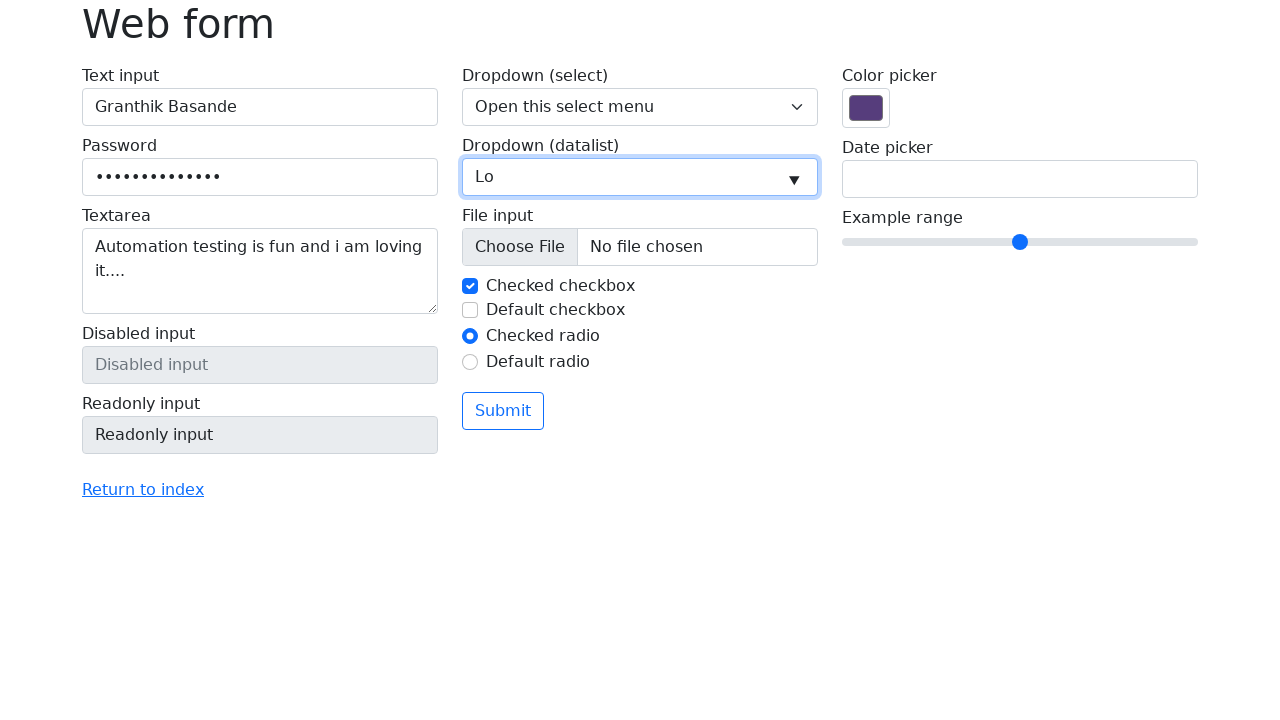

Cleared datalist input field on input[name='my-datalist']
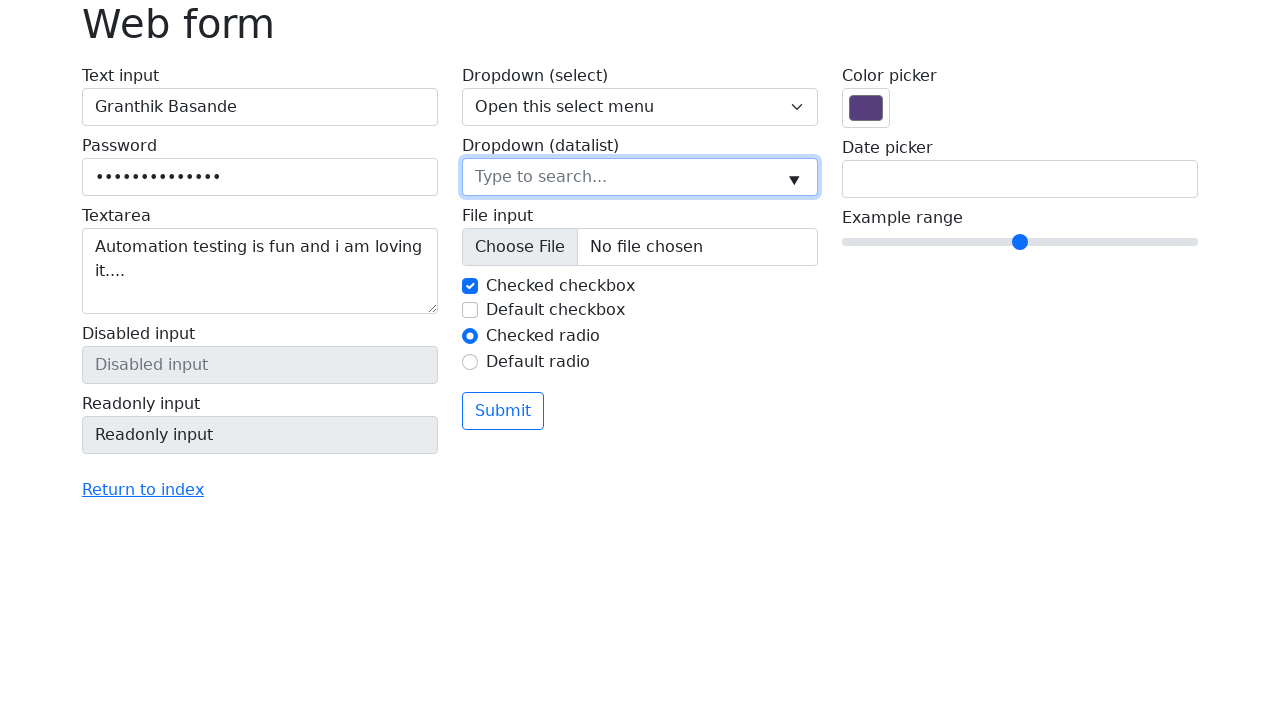

Selected datalist option matching 'Lo': Los Angeles on input[name='my-datalist']
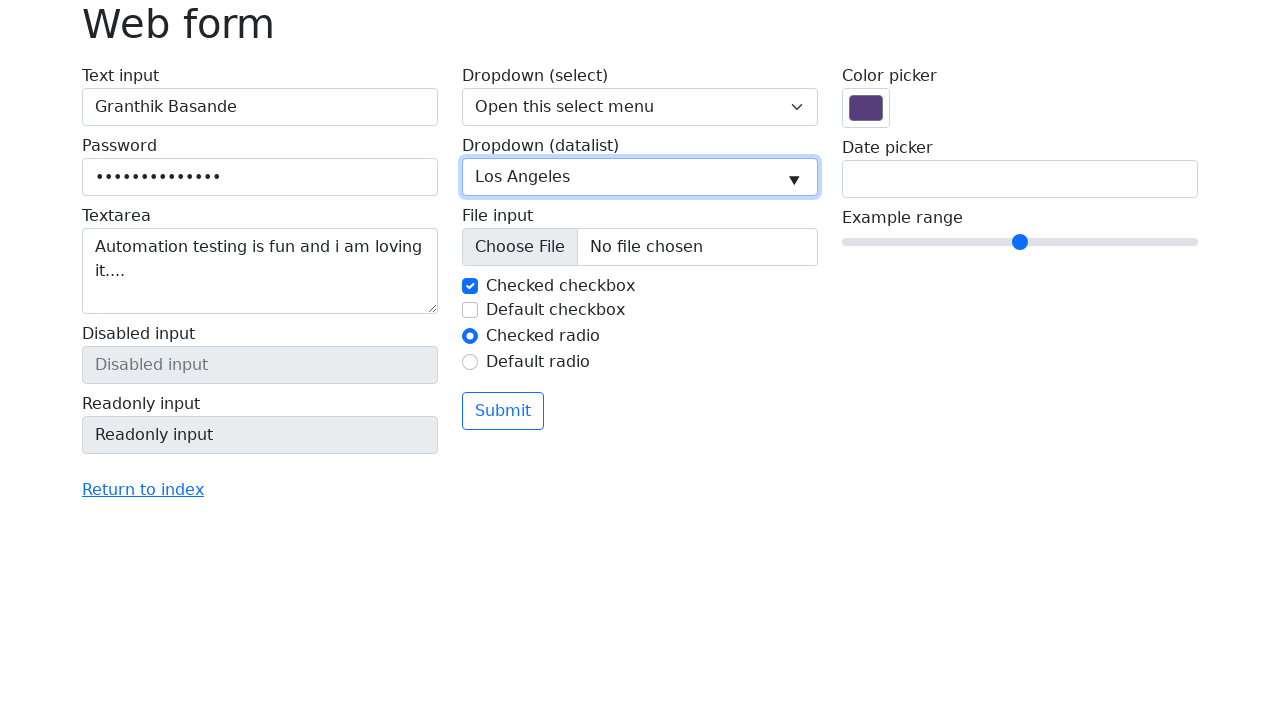

Retrieved all checkbox and radio button elements
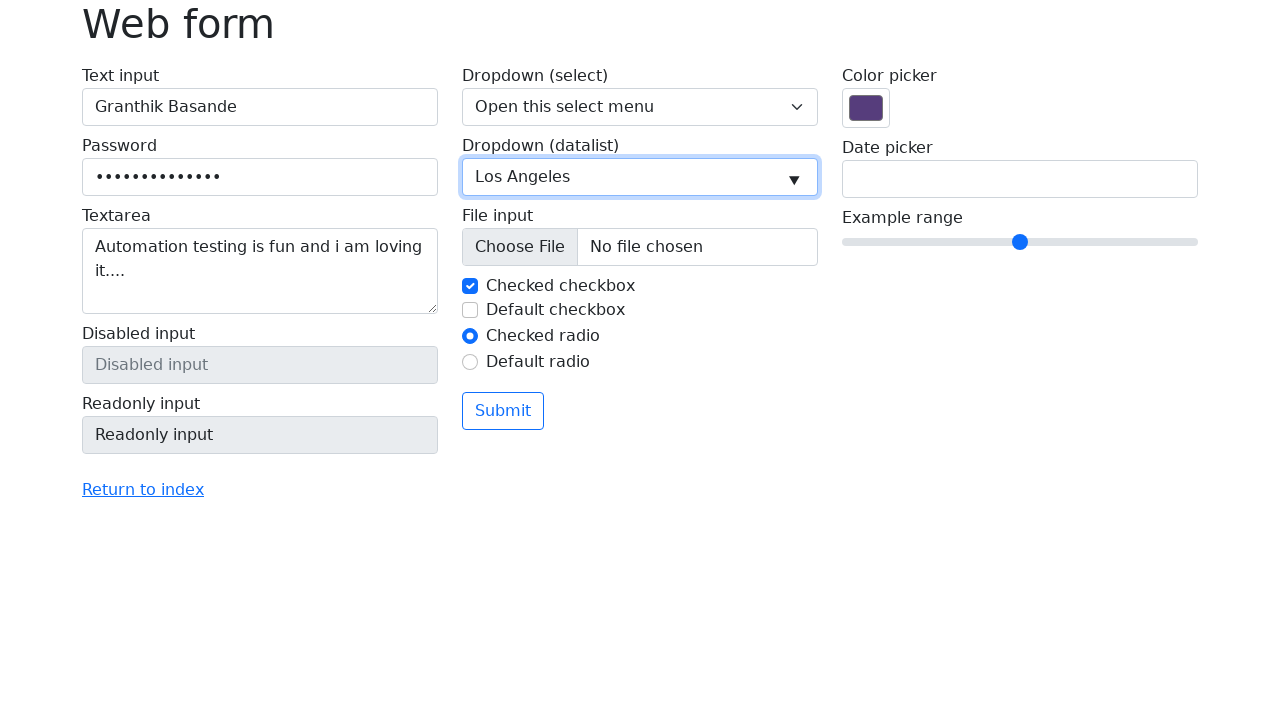

Unchecked checkbox/radio button 1 at (470, 286) on (//input[@class='form-check-input'])[1]
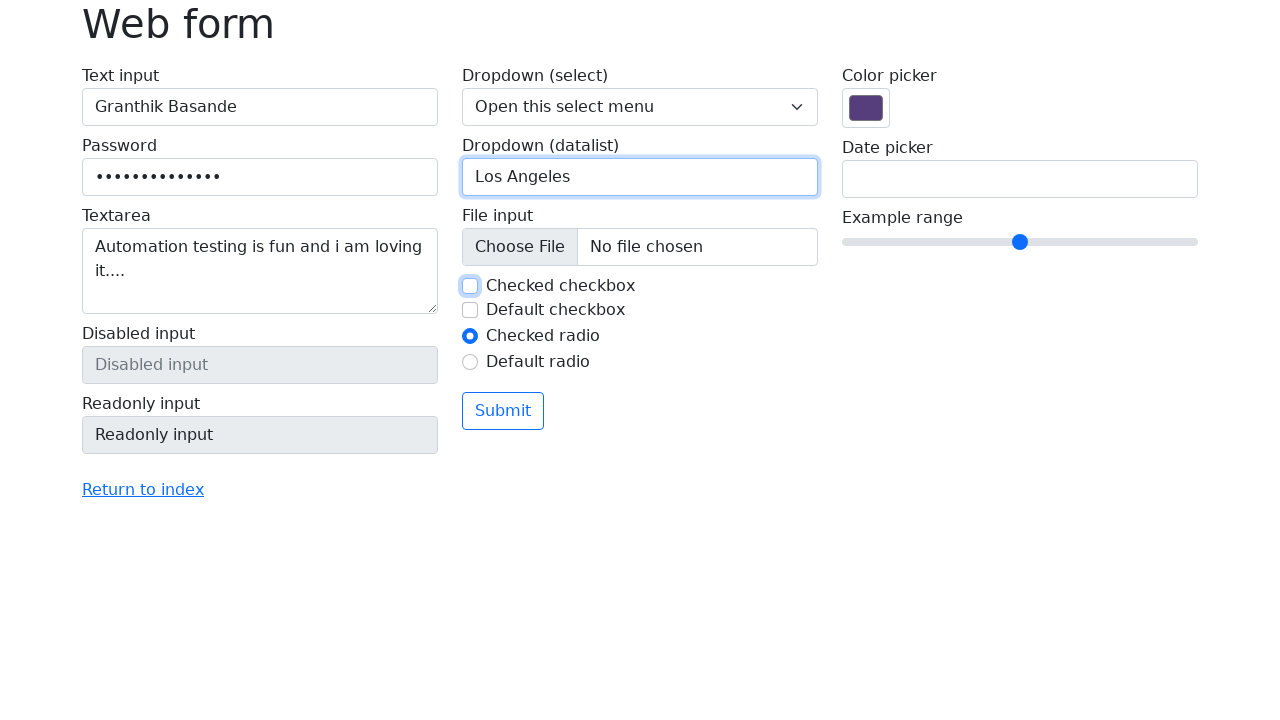

Checked checkbox/radio button 2 at (470, 310) on (//input[@class='form-check-input'])[2]
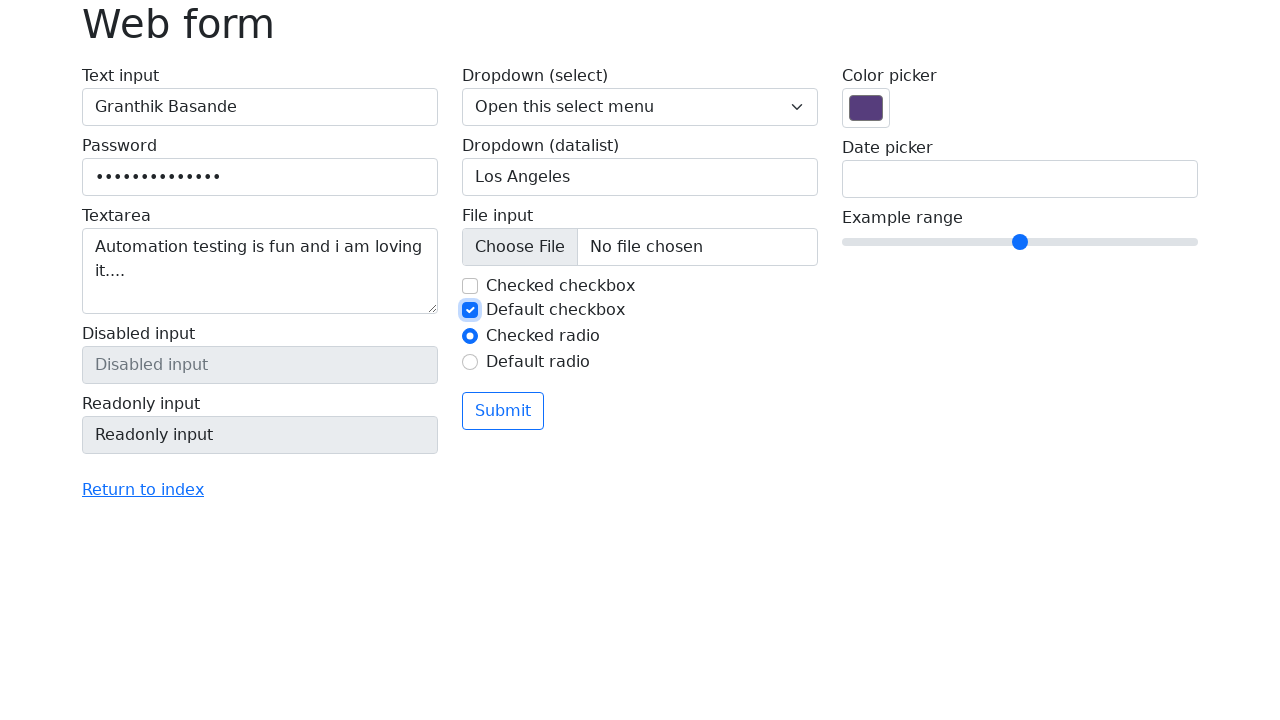

Unchecked checkbox/radio button 3 at (470, 336) on (//input[@class='form-check-input'])[3]
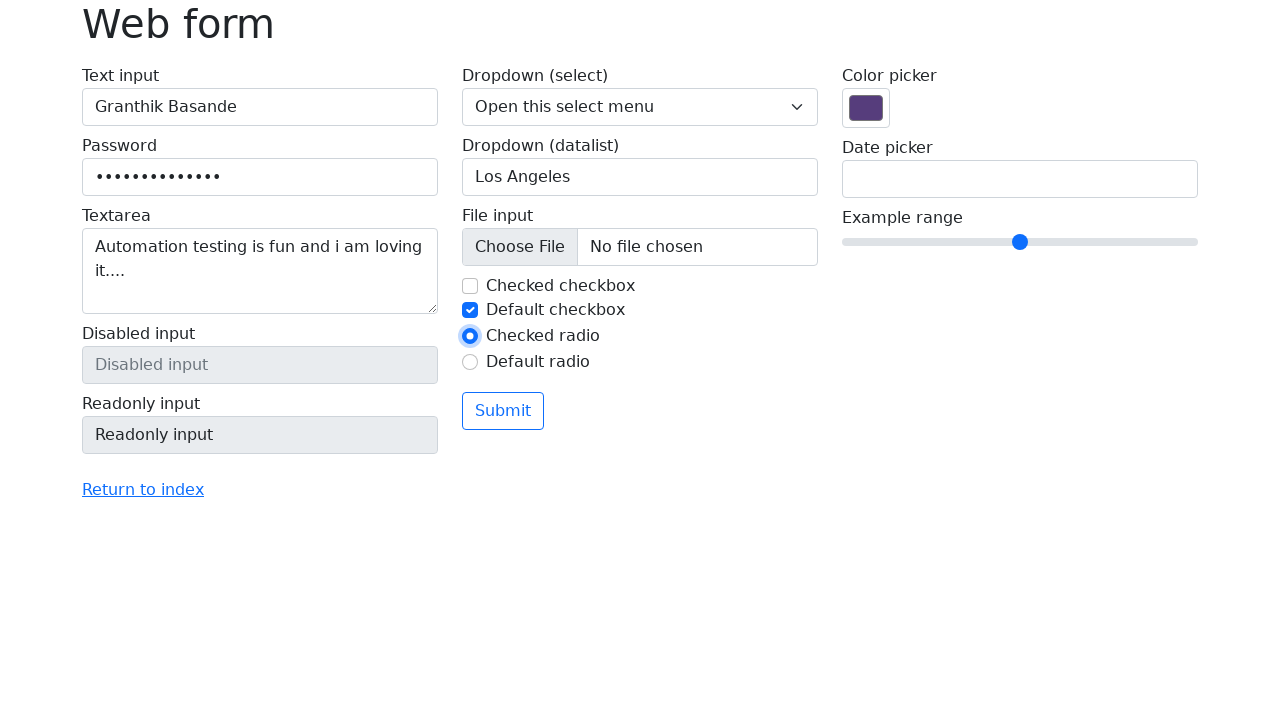

Checked checkbox/radio button 4 at (470, 362) on (//input[@class='form-check-input'])[4]
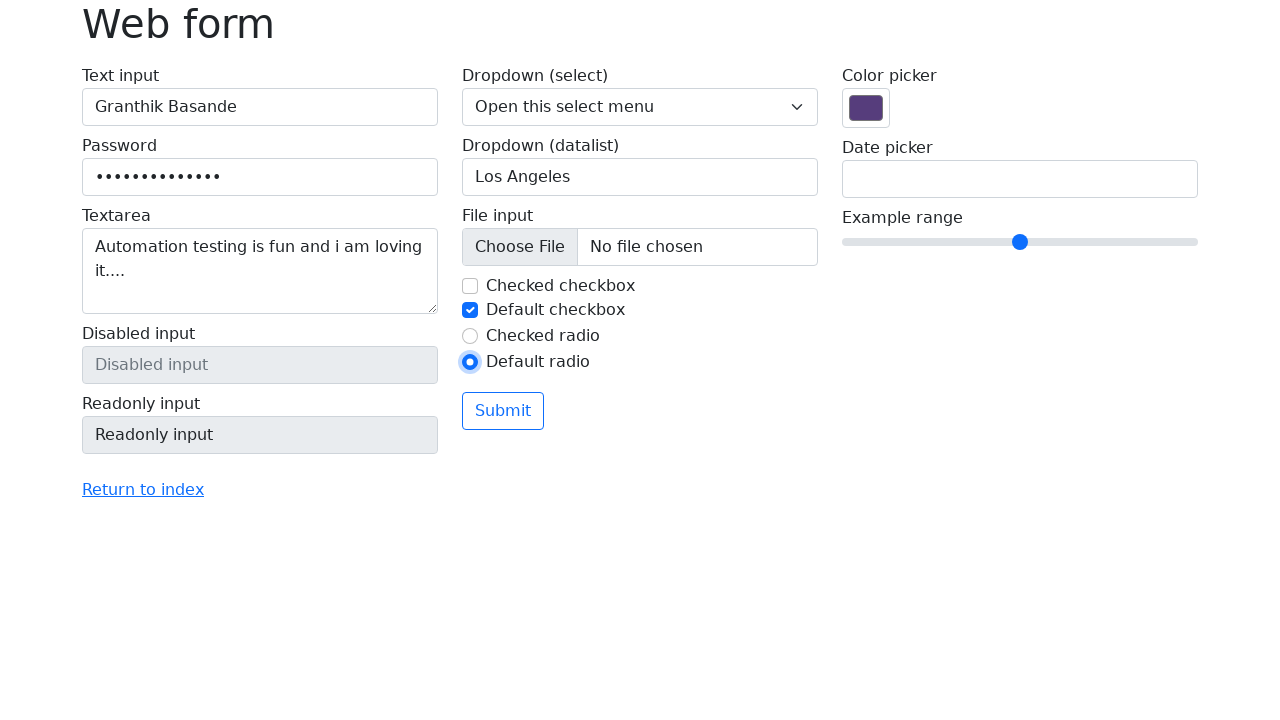

Selected 'Two' option from dropdown menu on select[name='my-select']
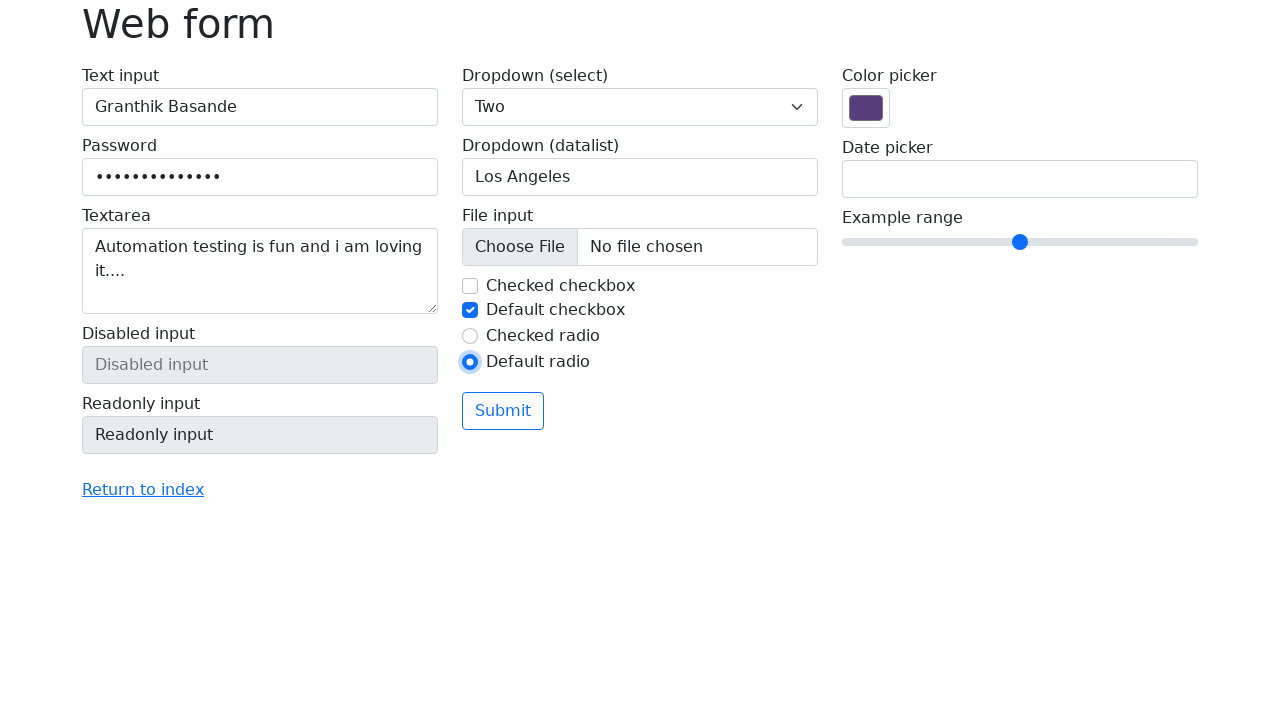

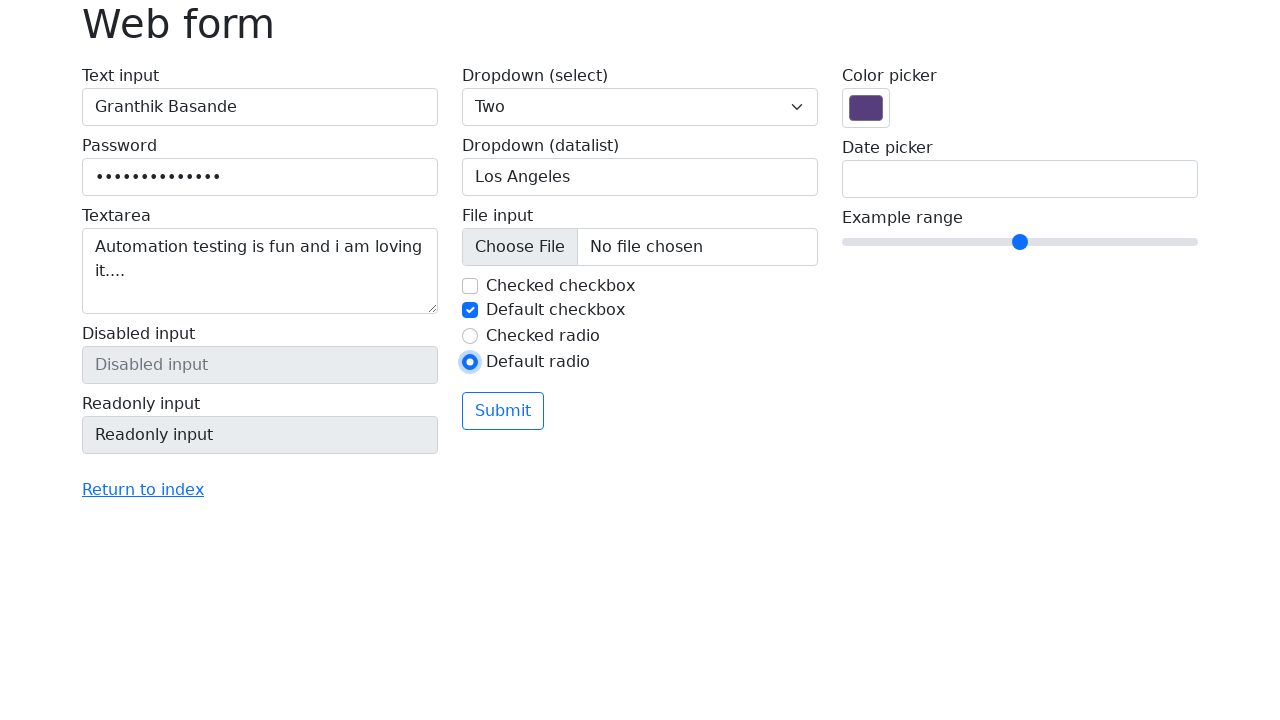